Tests a Brazilian government tax identification form by entering a CNPJ number and clicking the submit button

Starting URL: http://www8.receita.fazenda.gov.br/SimplesNacional/Aplicacoes/ATSPO/pgmei.app/Identificacao

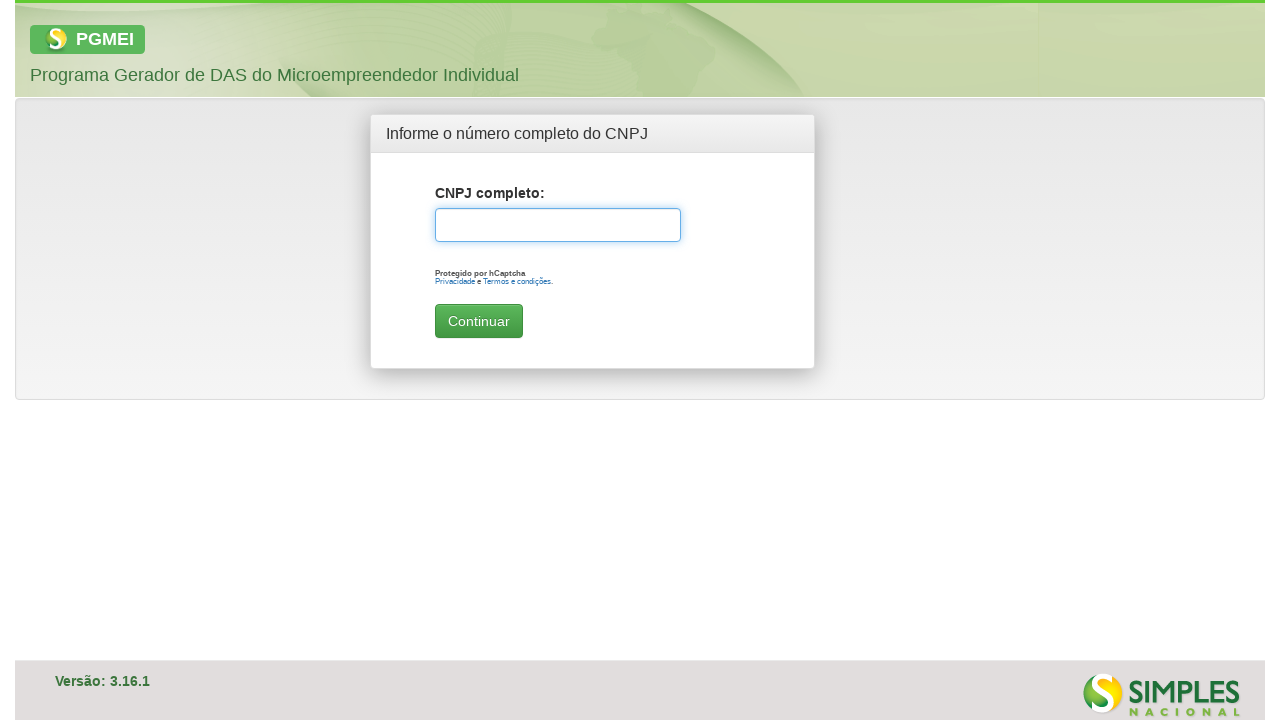

Filled CNPJ field with test CNPJ number 27365498000143 on #cnpj
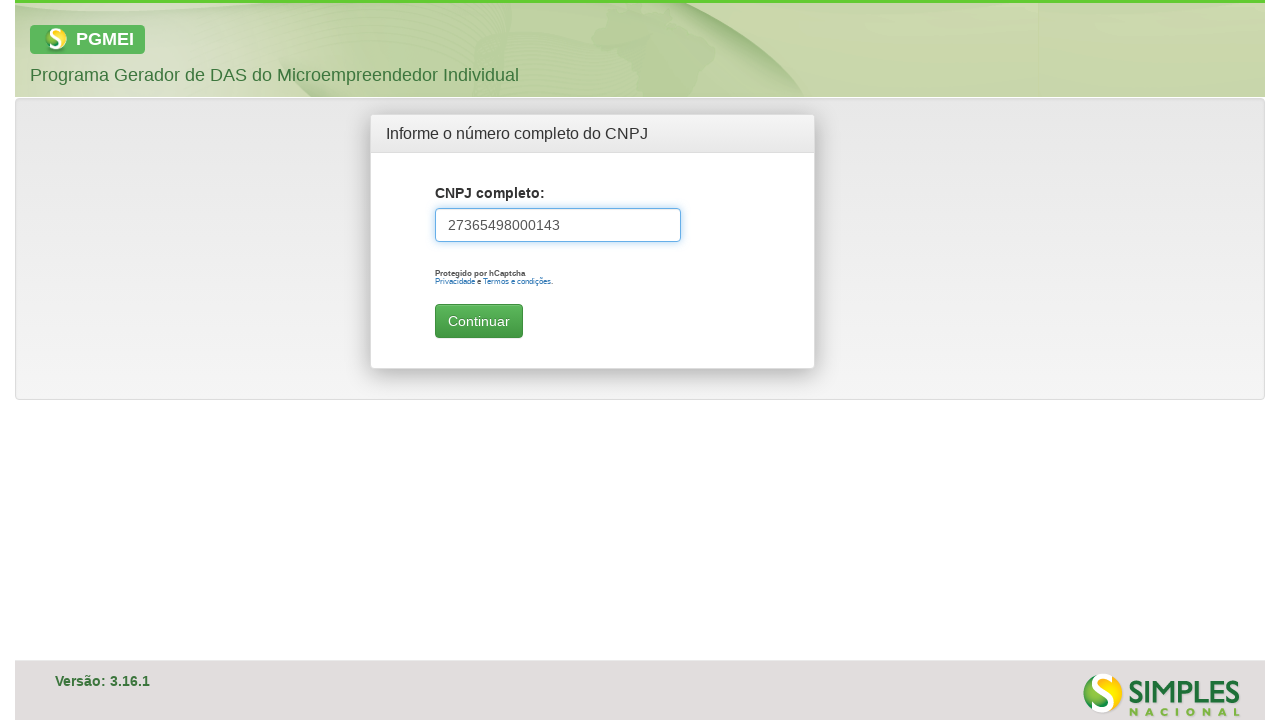

Clicked submit button to identify CNPJ at (479, 321) on .btn.btn-success
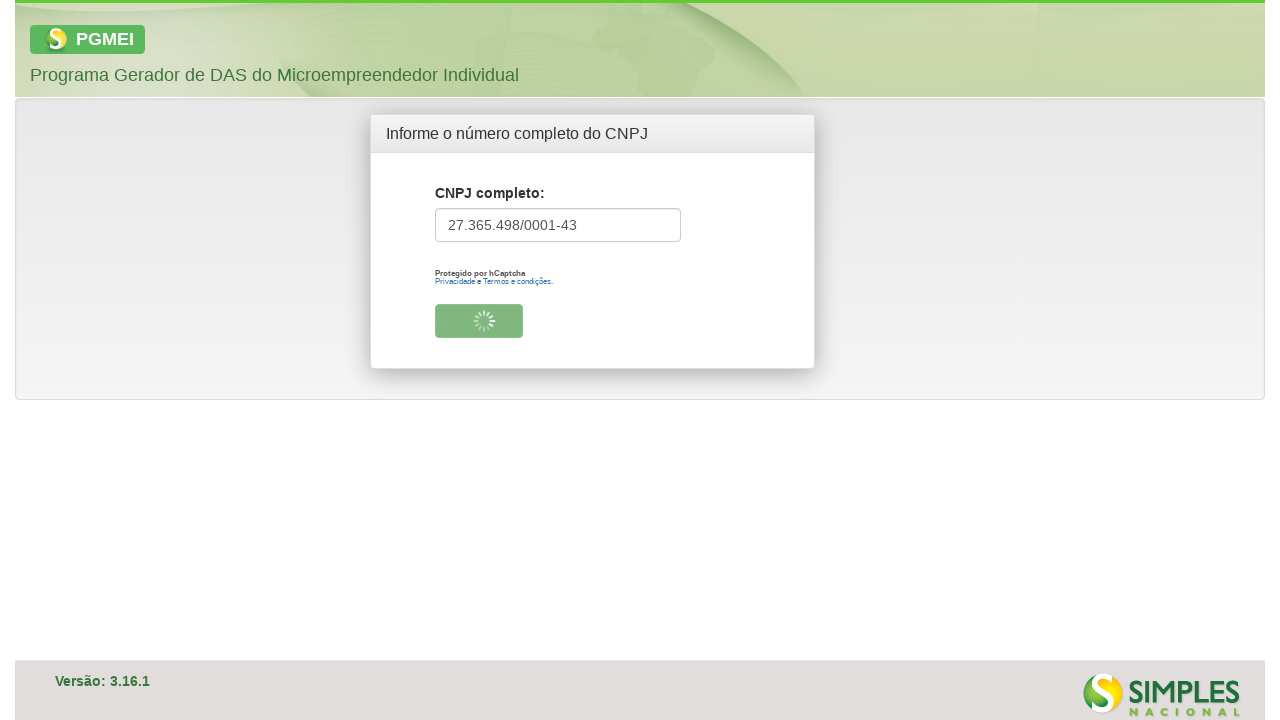

Waited for page to finish loading after submission
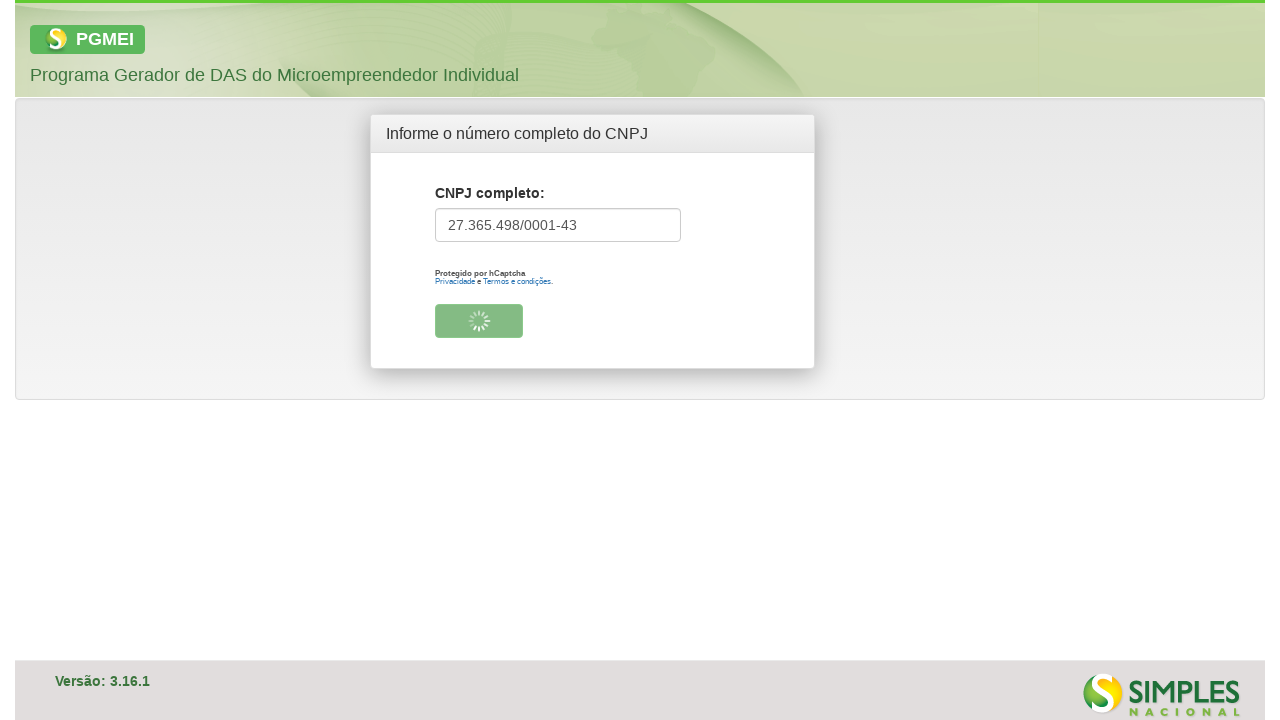

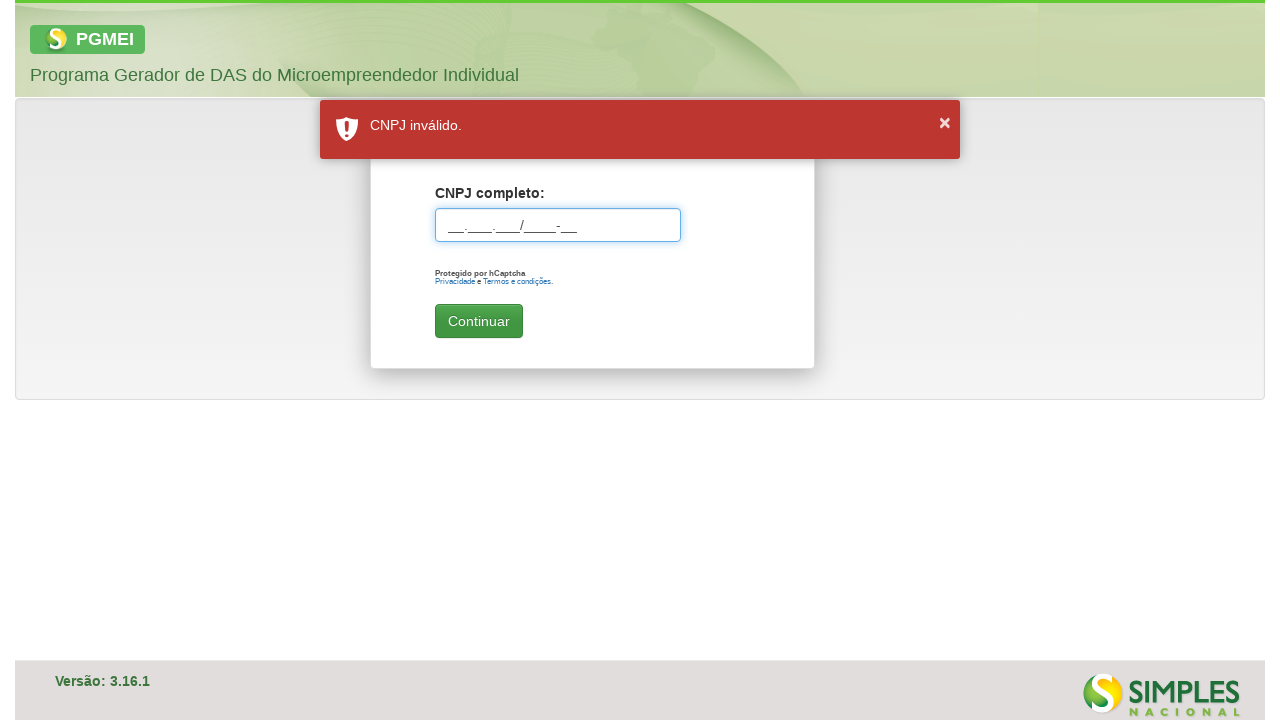